Navigates to Udemy homepage and verifies the page loads by checking the title

Starting URL: https://www.udemy.com/

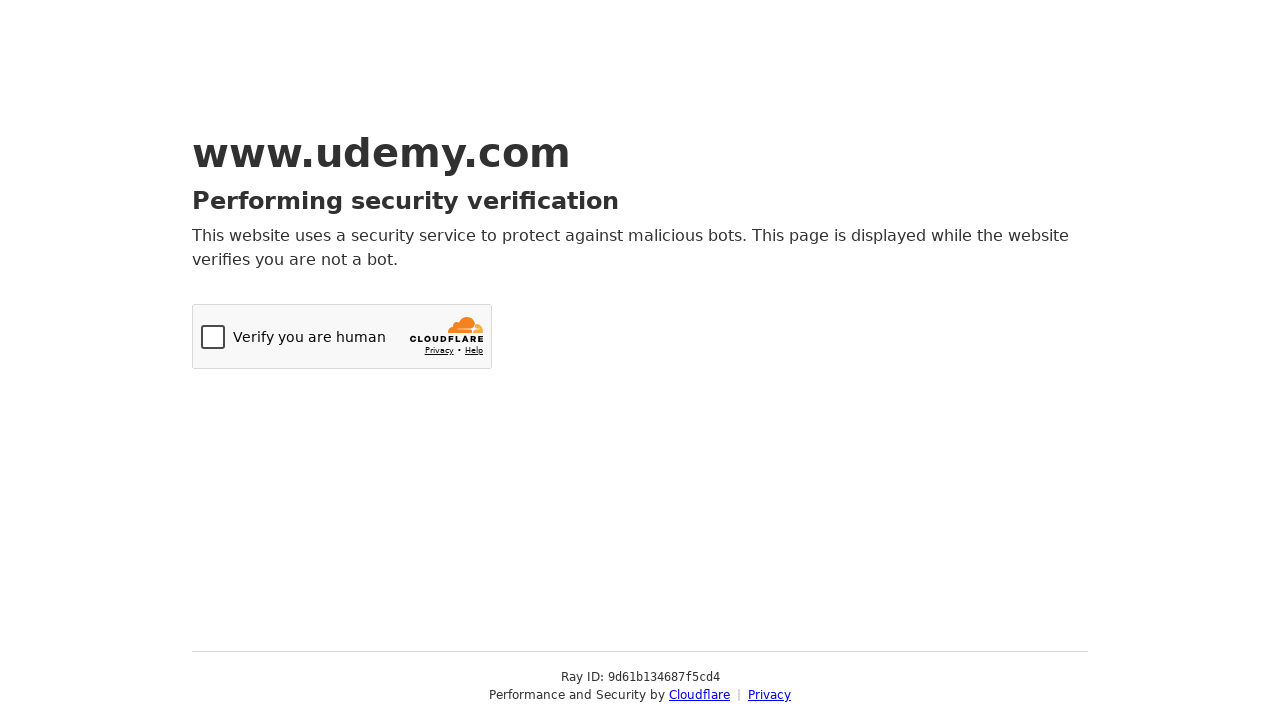

Navigated to Udemy homepage
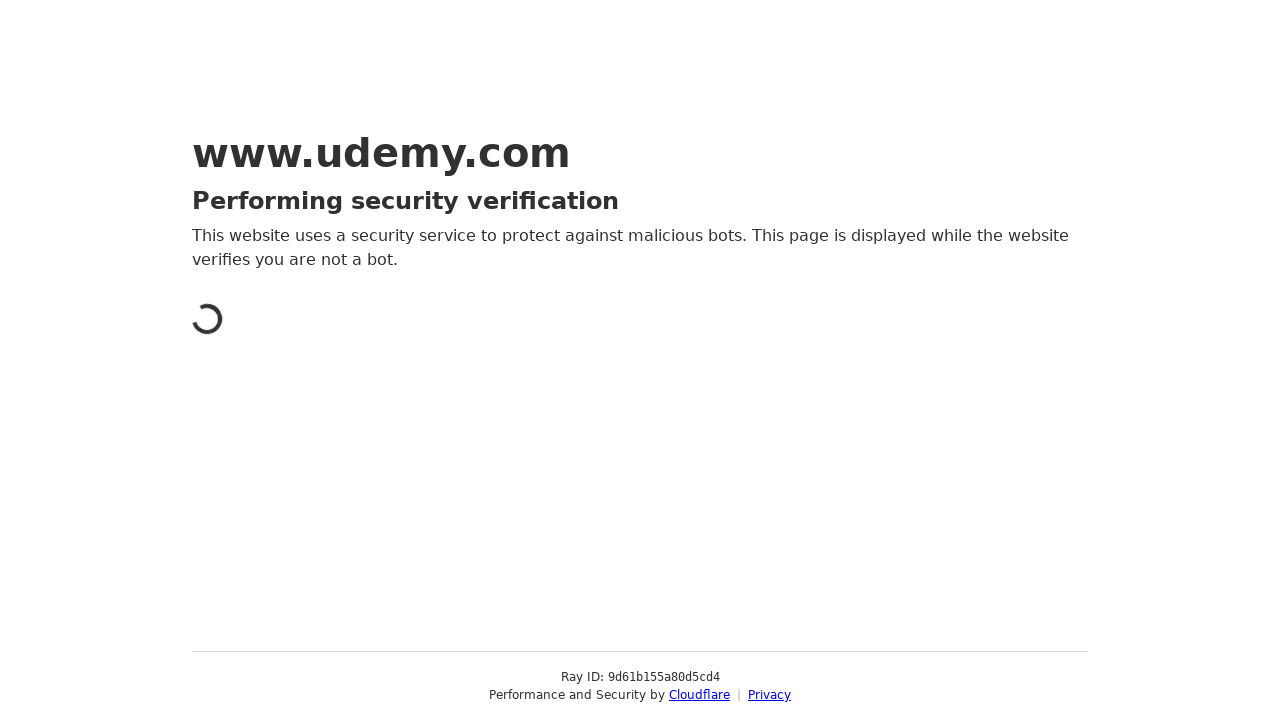

Page loaded and DOM content ready
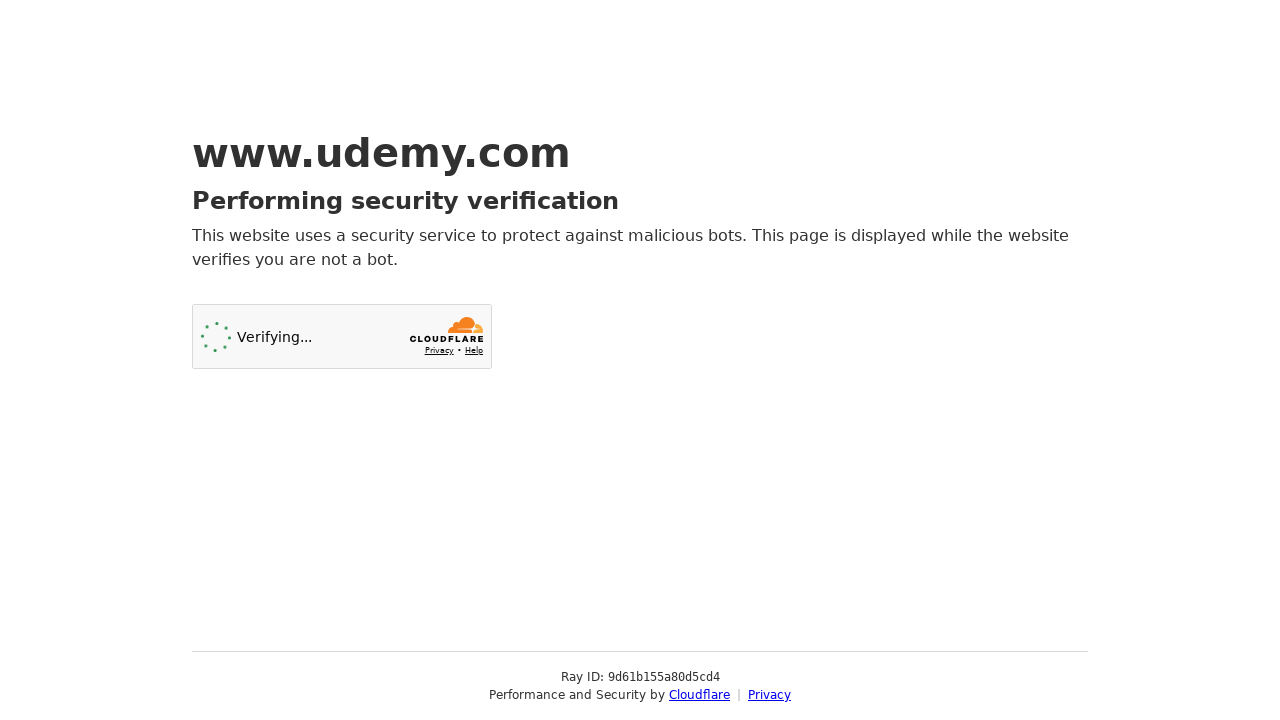

Retrieved page title: 'Just a moment...'
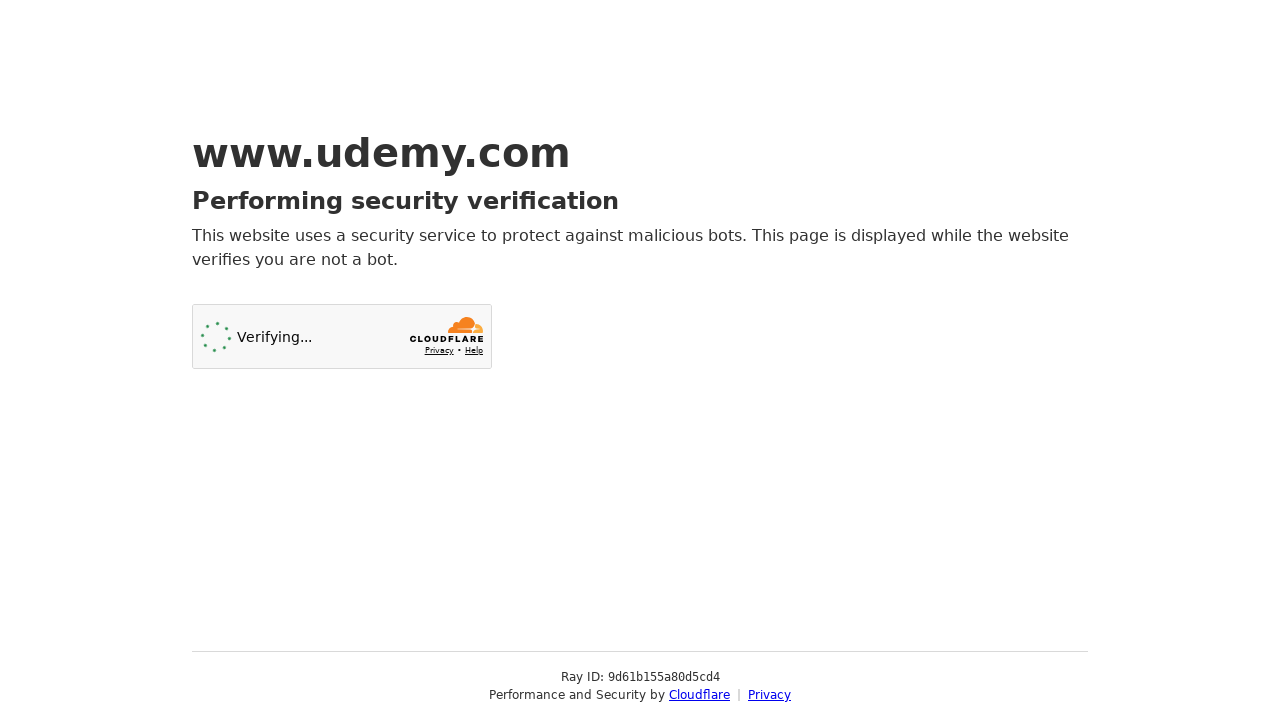

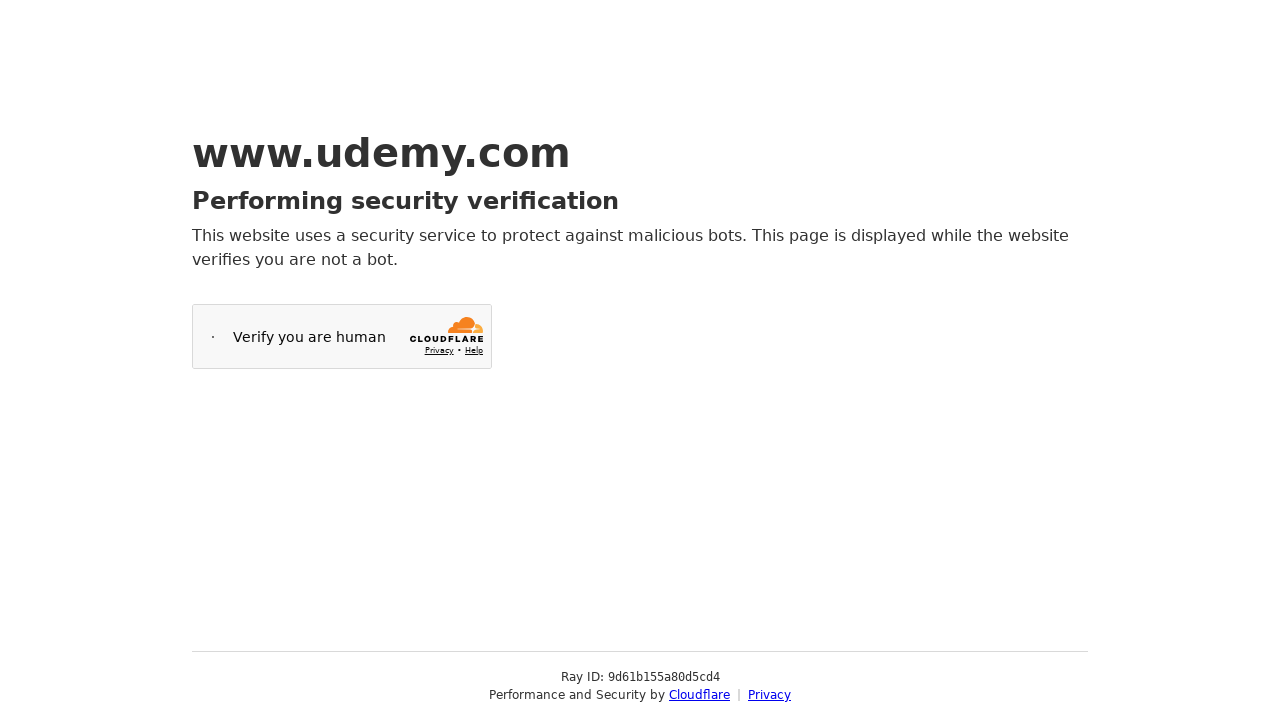